Tests adding a product to cart from the catalog page and navigating to the cart page

Starting URL: http://intershop5.skillbox.ru/product-category/catalog/

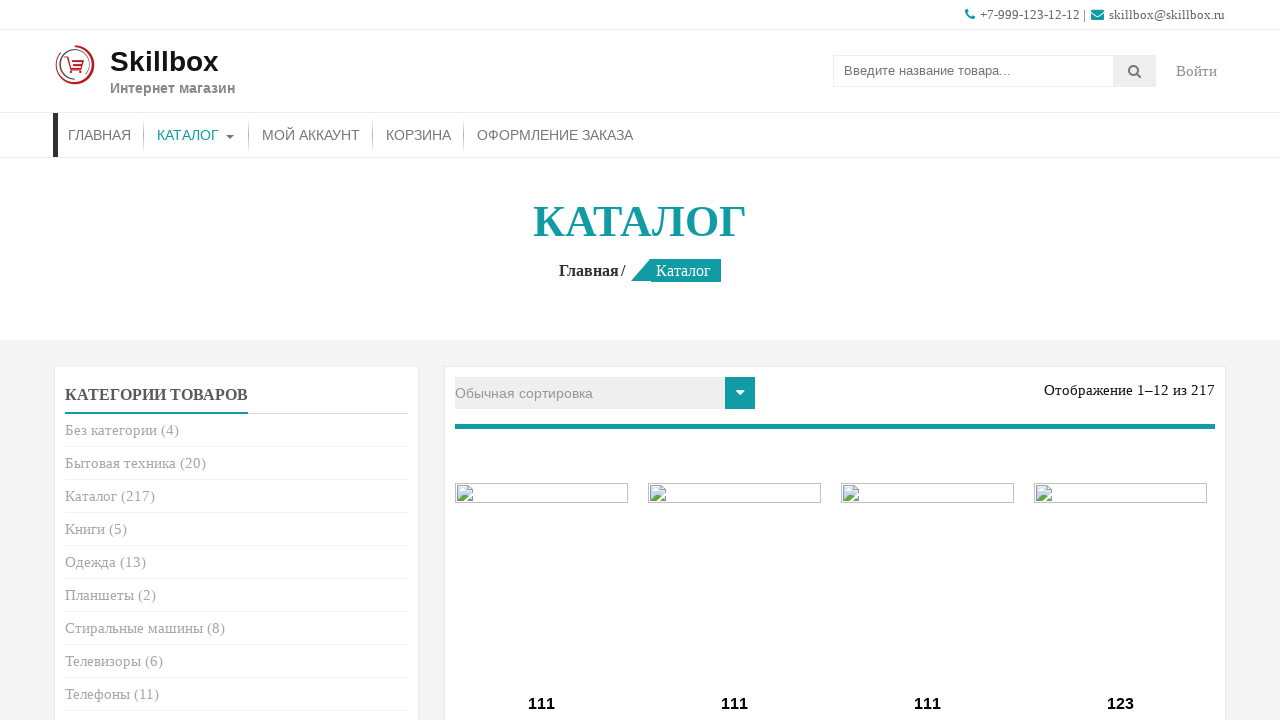

Clicked add to cart button on product at (542, 361) on .add_to_cart_button
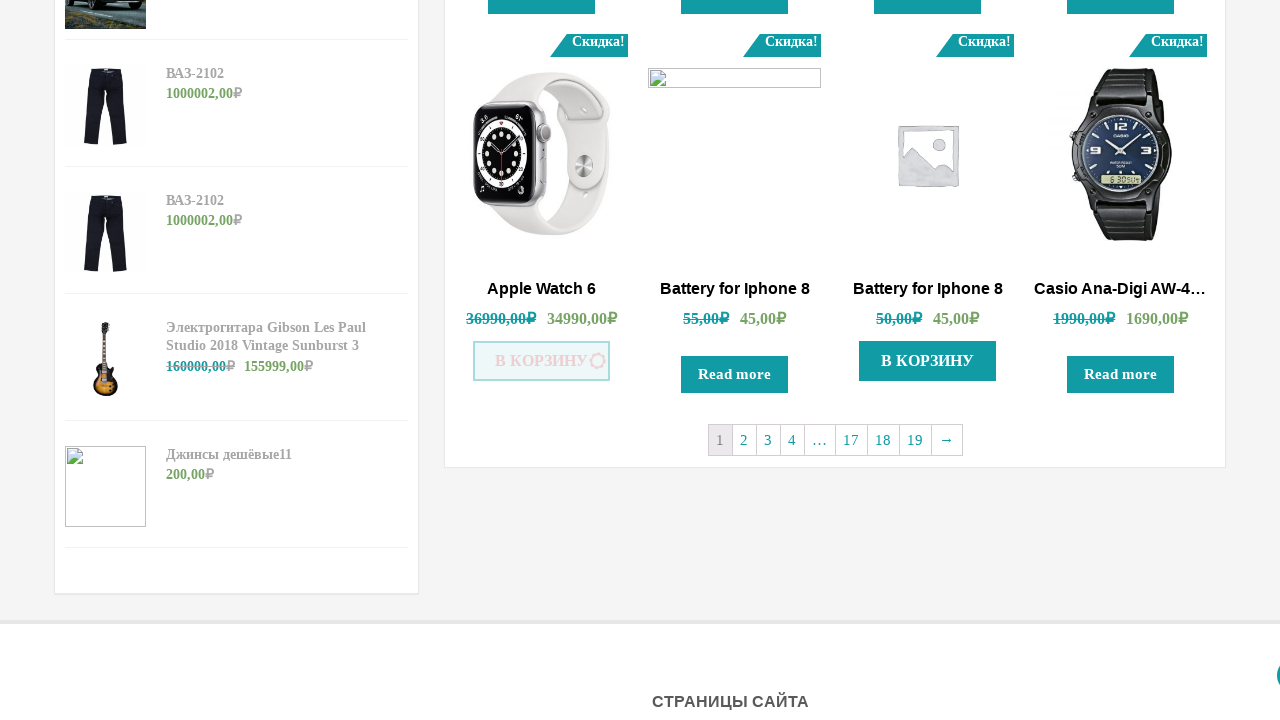

View Cart button appeared after adding product to cart
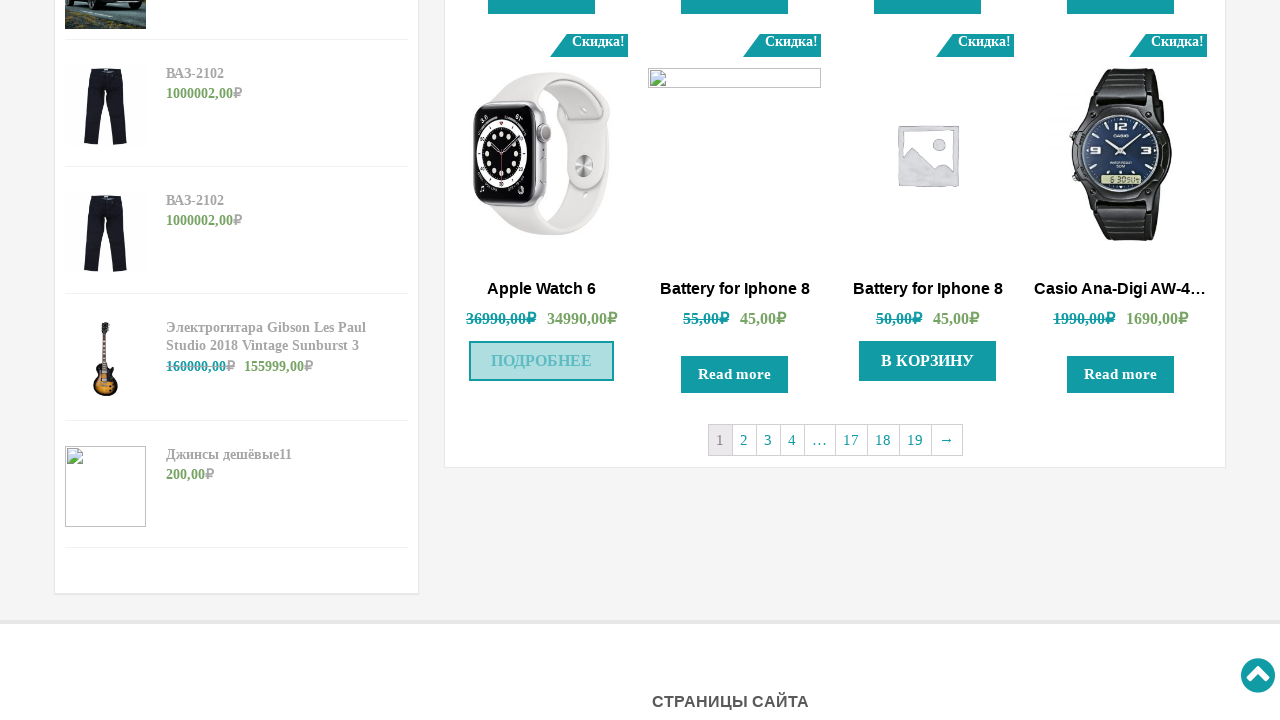

Clicked View Cart button to navigate to cart page at (542, 361) on .added_to_cart
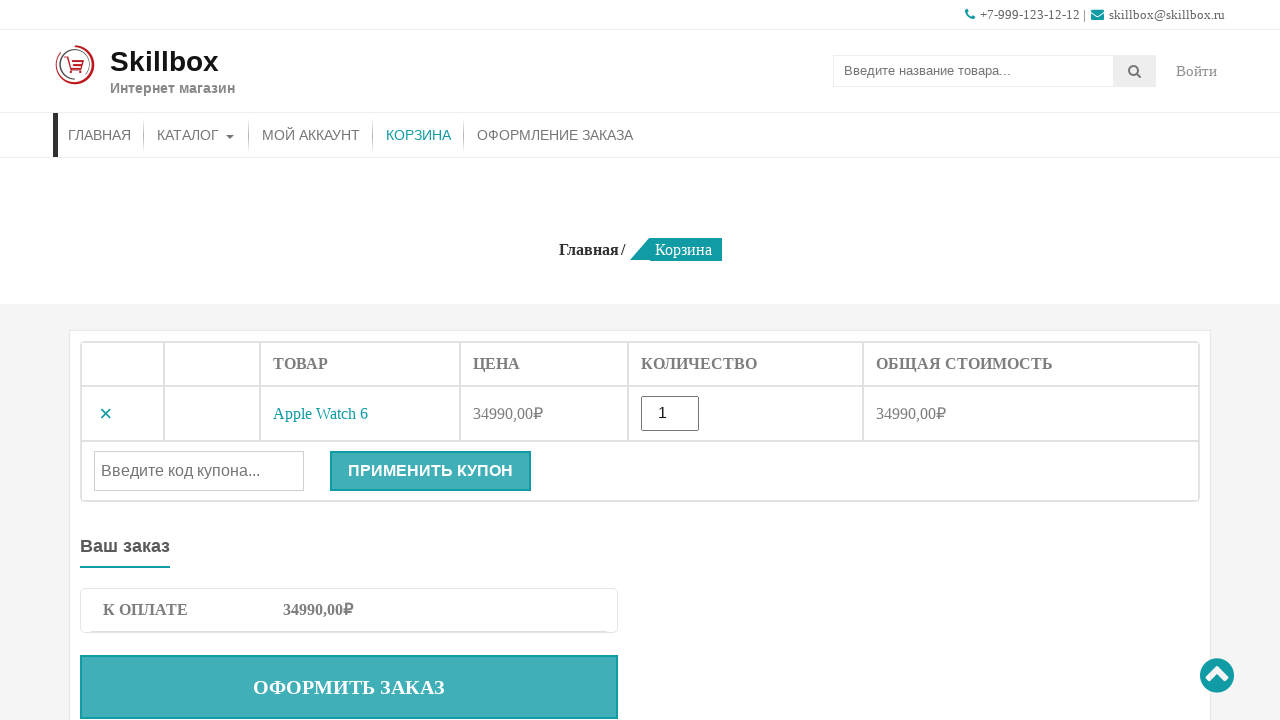

Cart page loaded successfully
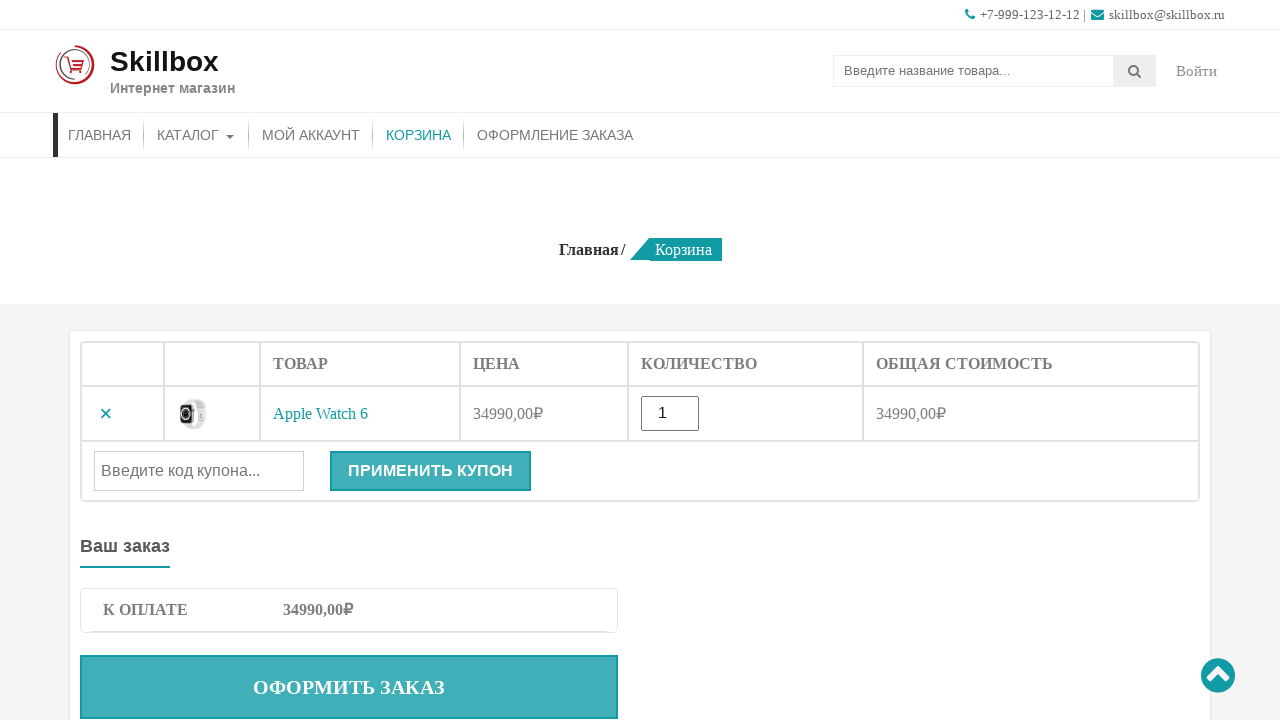

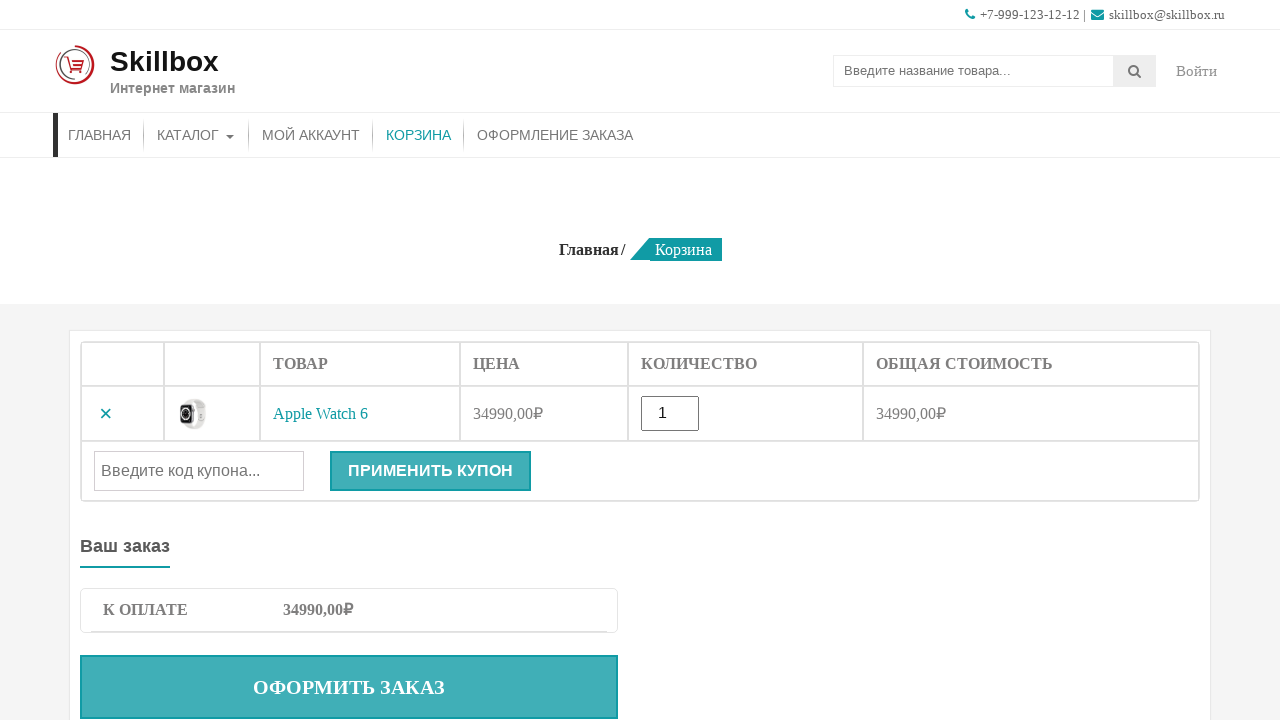